Tests handling multiple browser windows by clicking a button that opens new windows, then navigating to a window containing a registration form and filling it out with test data.

Starting URL: https://www.hyrtutorials.com/p/window-handles-practice.html

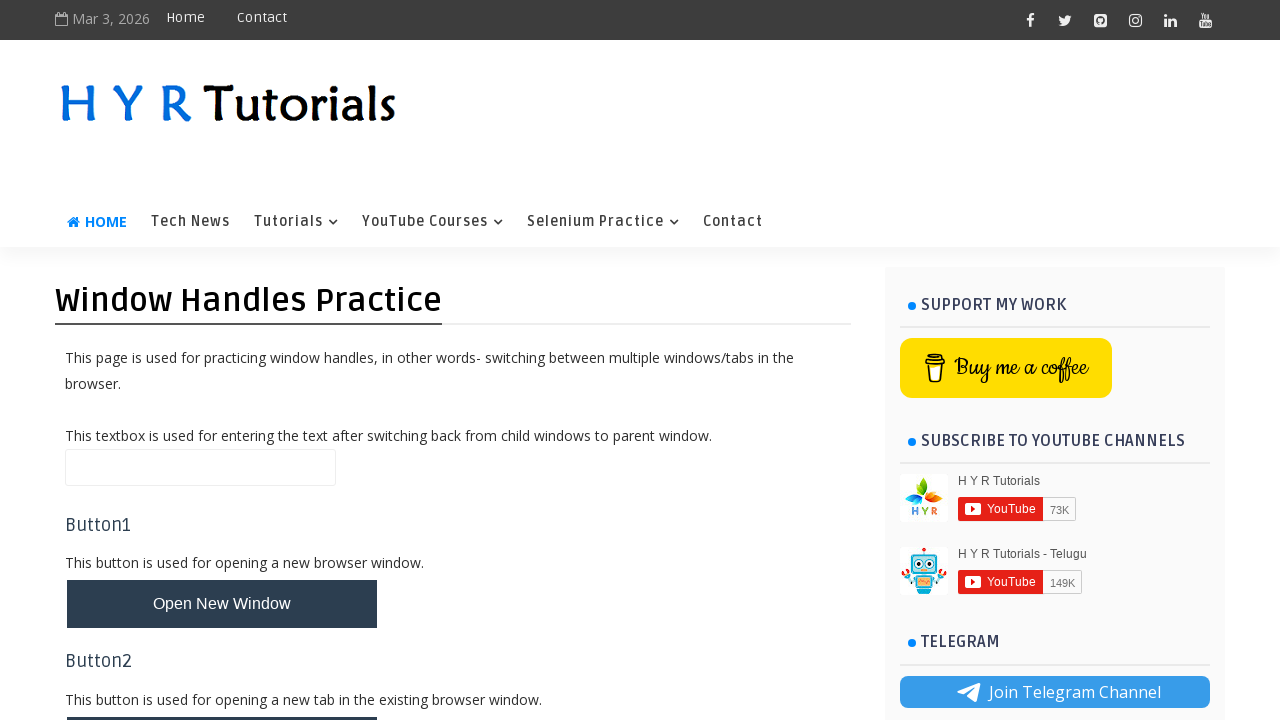

Clicked button to open multiple windows at (222, 361) on #newWindowsBtn
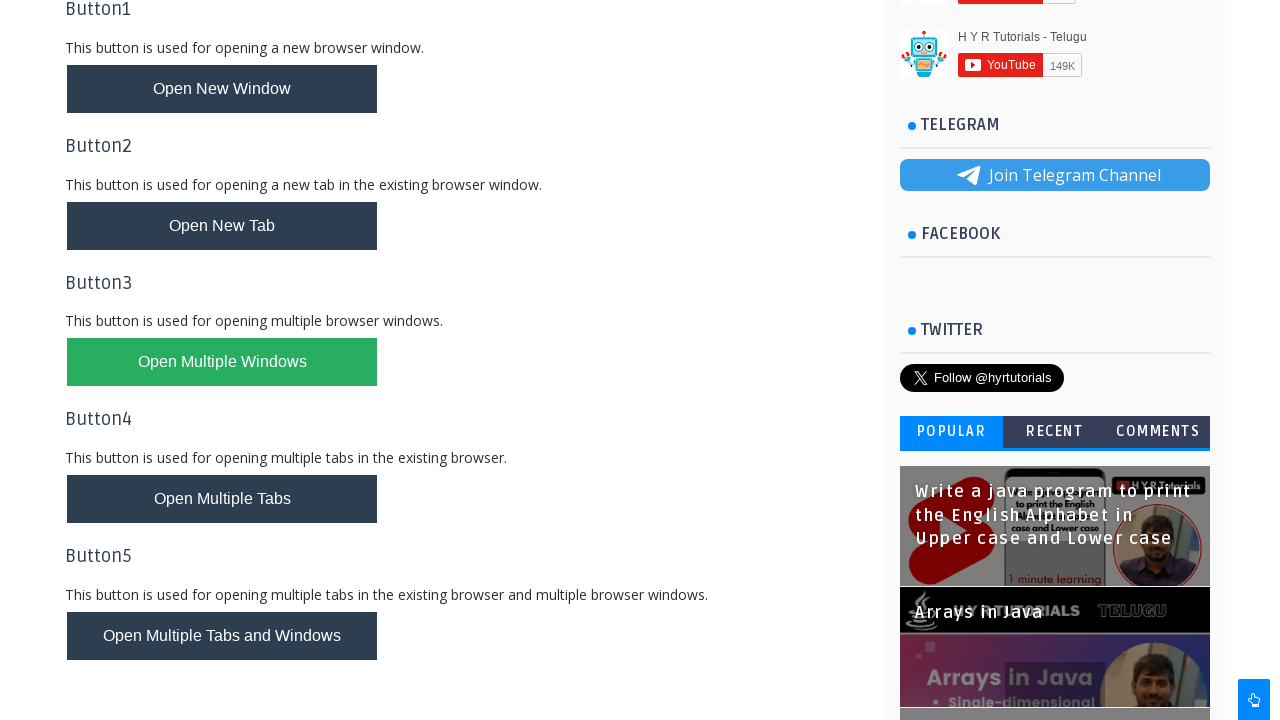

Waited 2 seconds for new windows to open
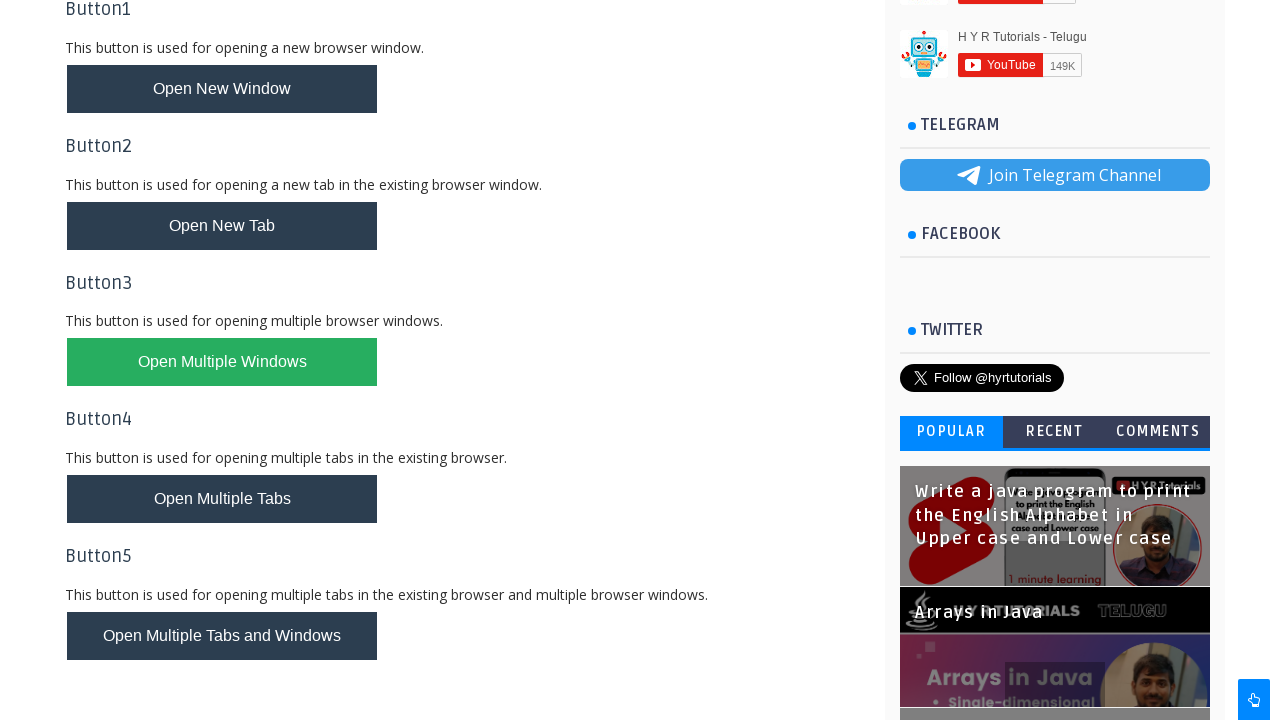

Retrieved all open pages from context
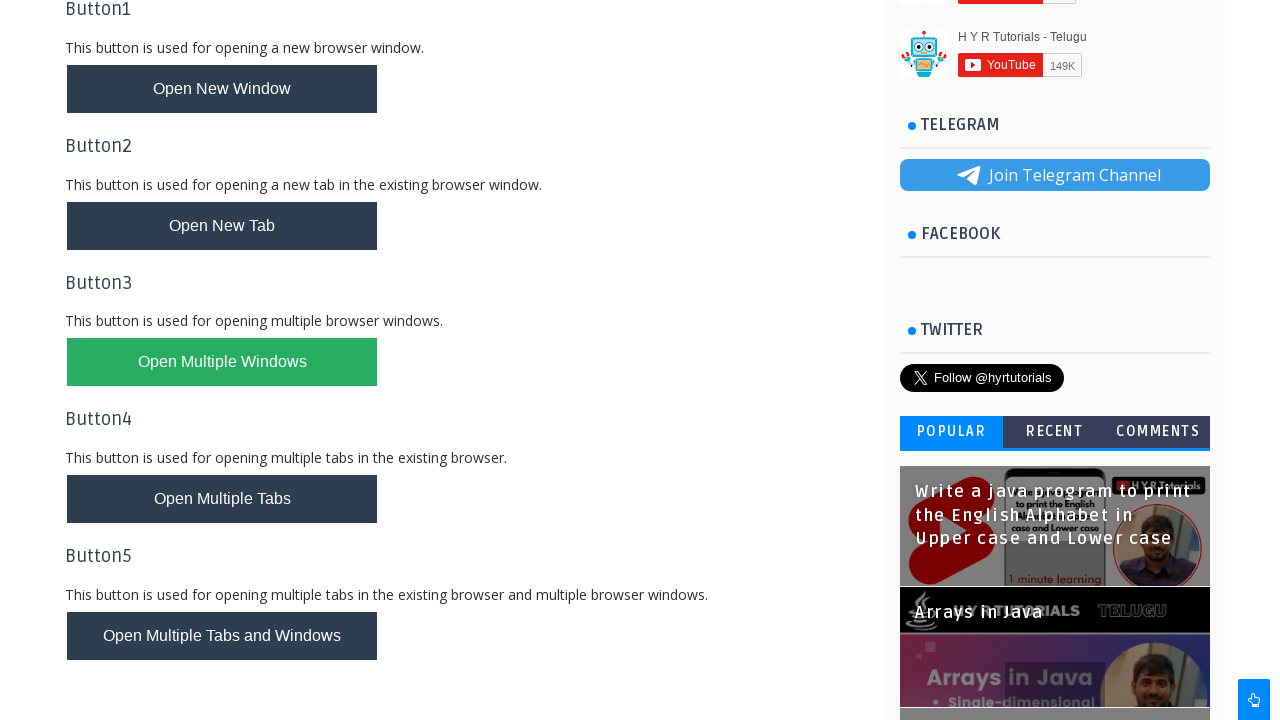

Found page containing 'basic-controls' in URL
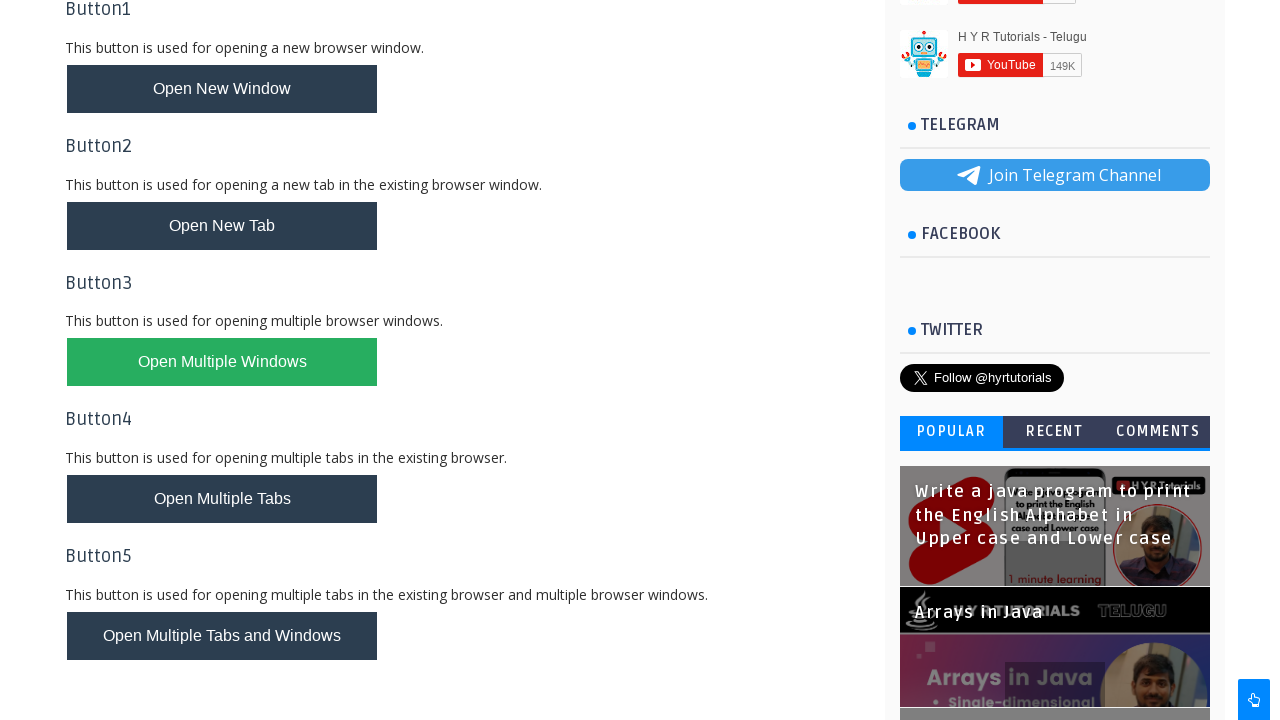

First name field is now visible on #dismiss-button
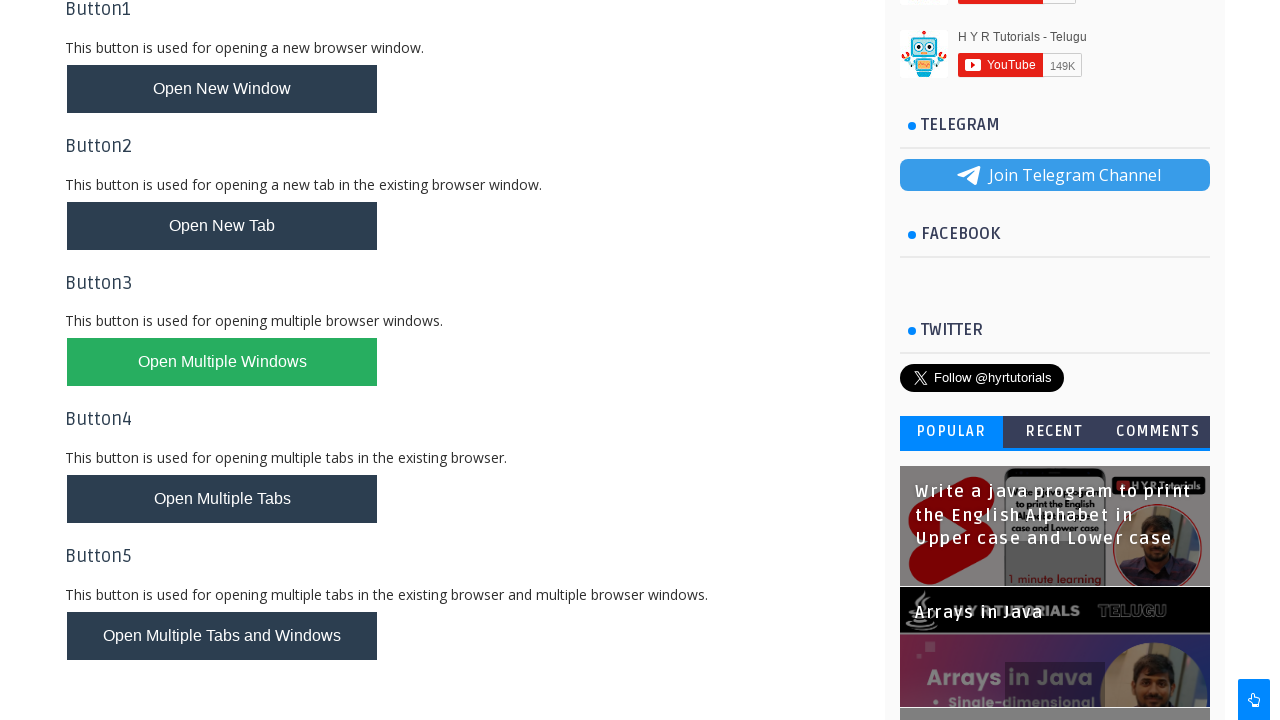

Filled first name field with 'John' on #firstName
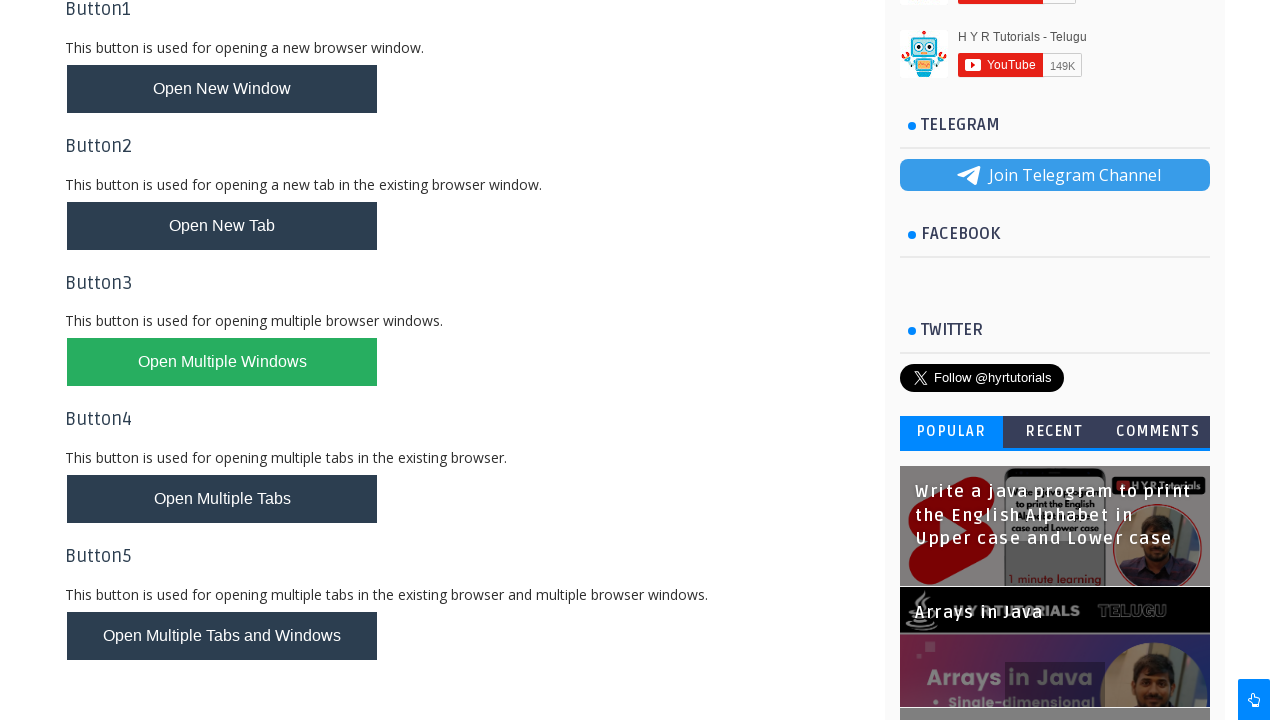

Filled last name field with 'Smith' on #lastName
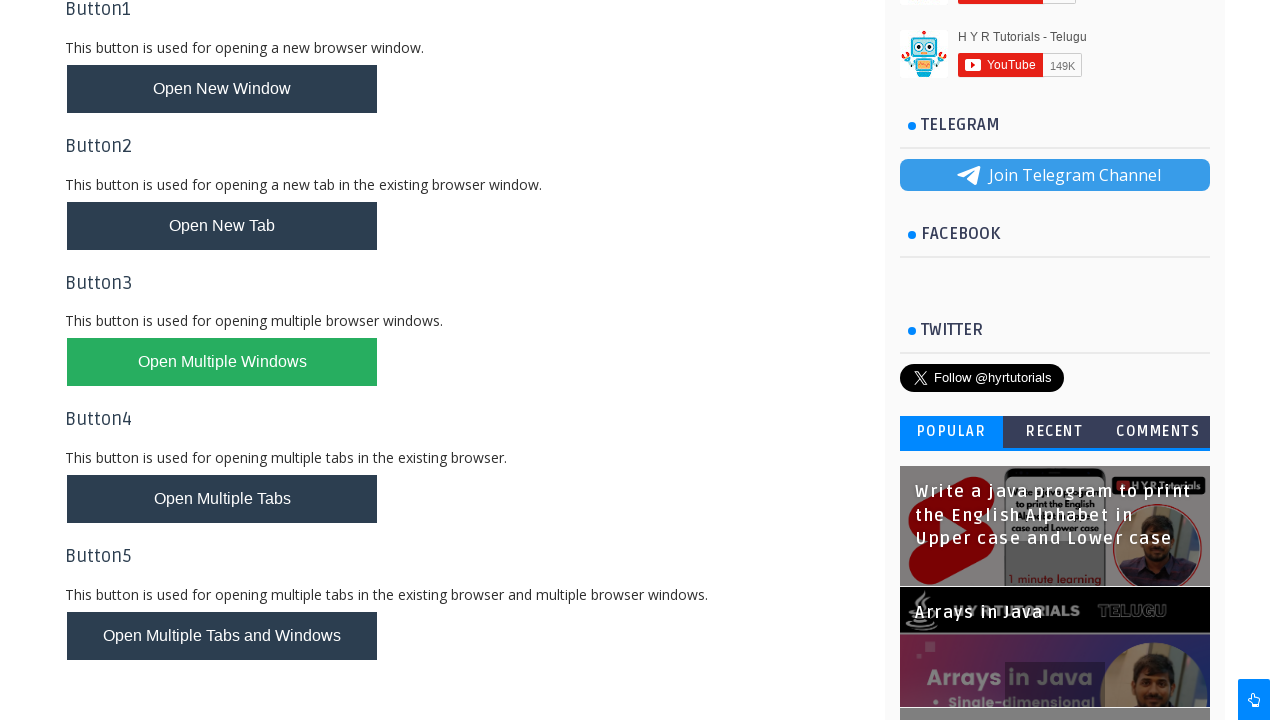

Selected female radio button at (242, 225) on #femalerb
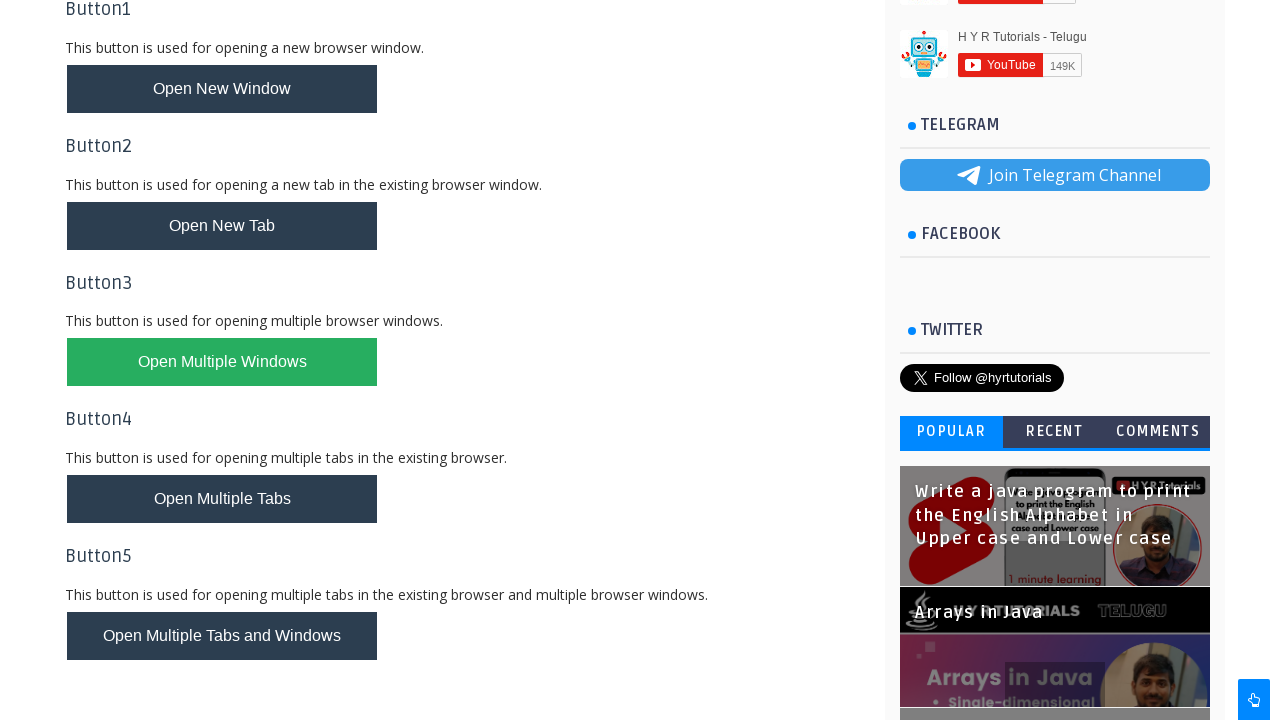

Checked English language checkbox at (174, 277) on #englishchbx
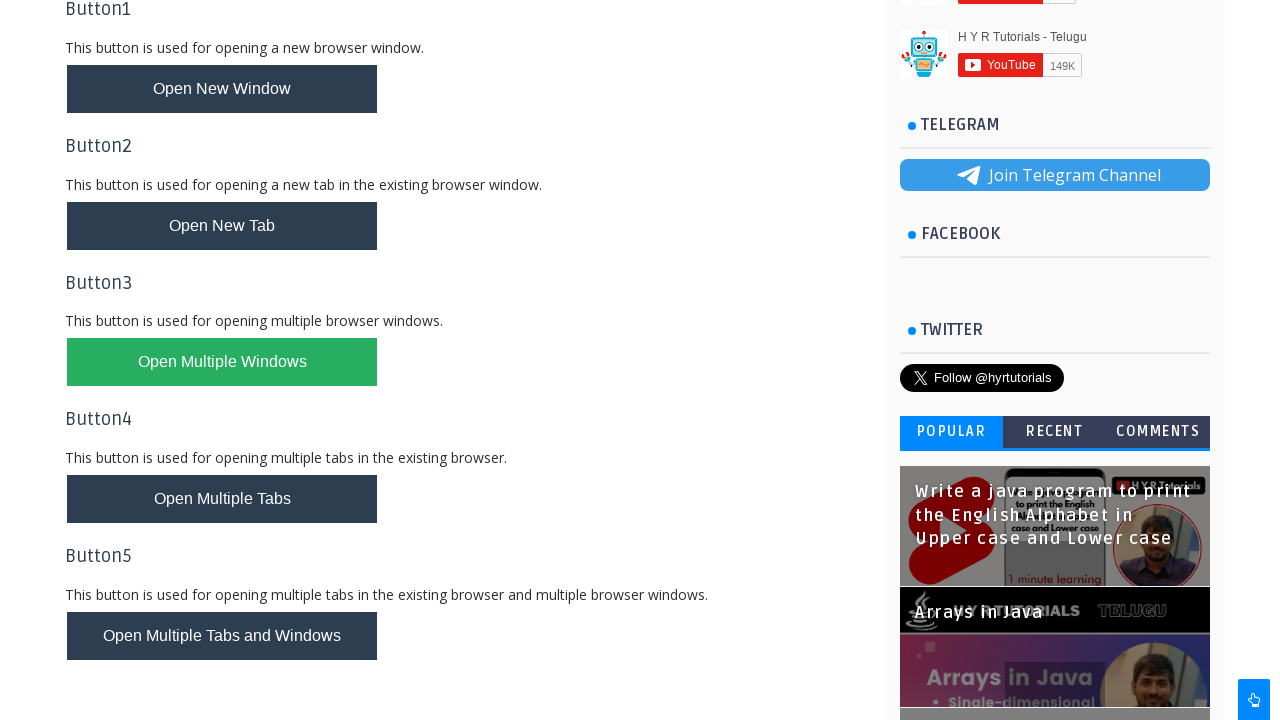

Filled email field with 'john.smith@example.com' on #email
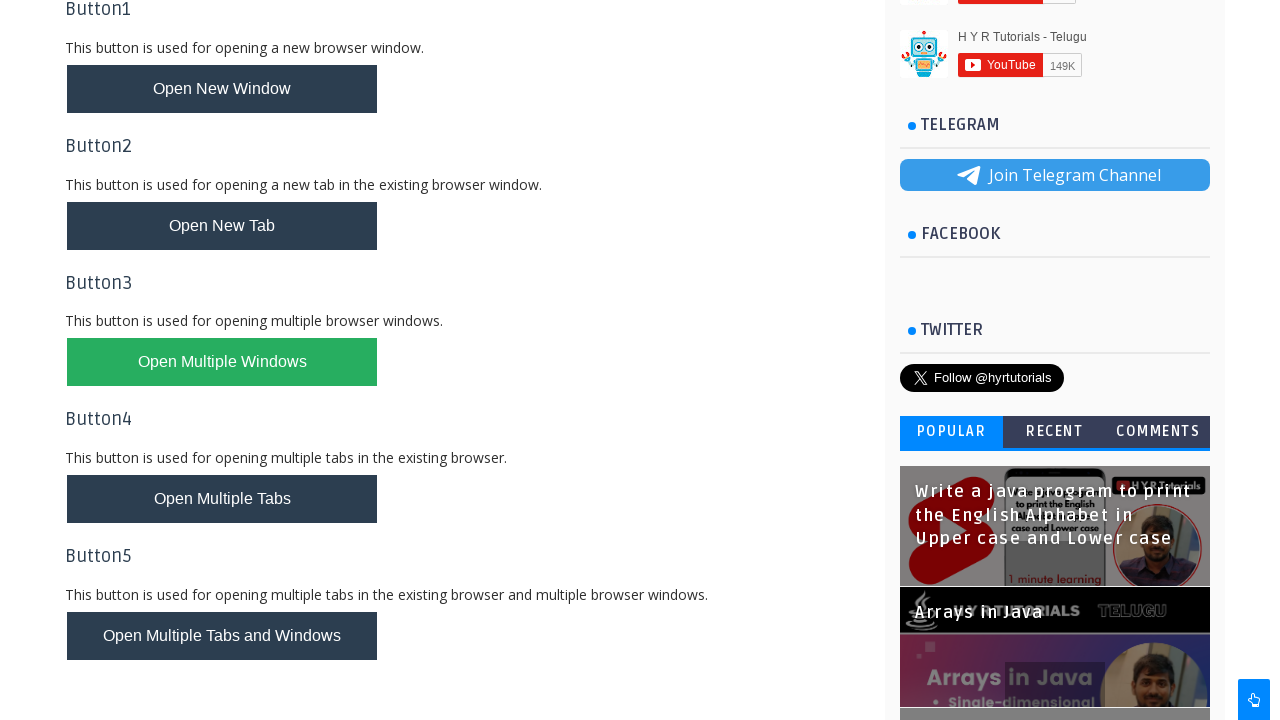

Filled password field with 'TestPass123' on #password
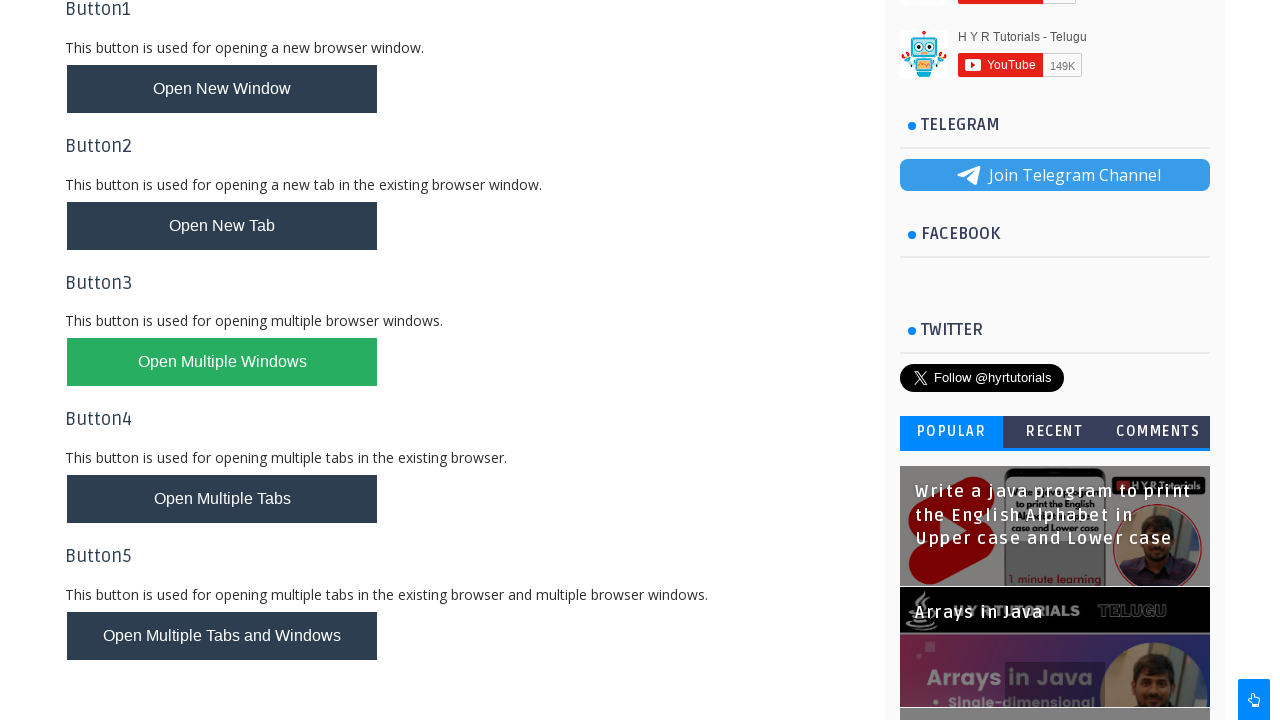

Clicked register button to submit form at (114, 440) on #registerbtn
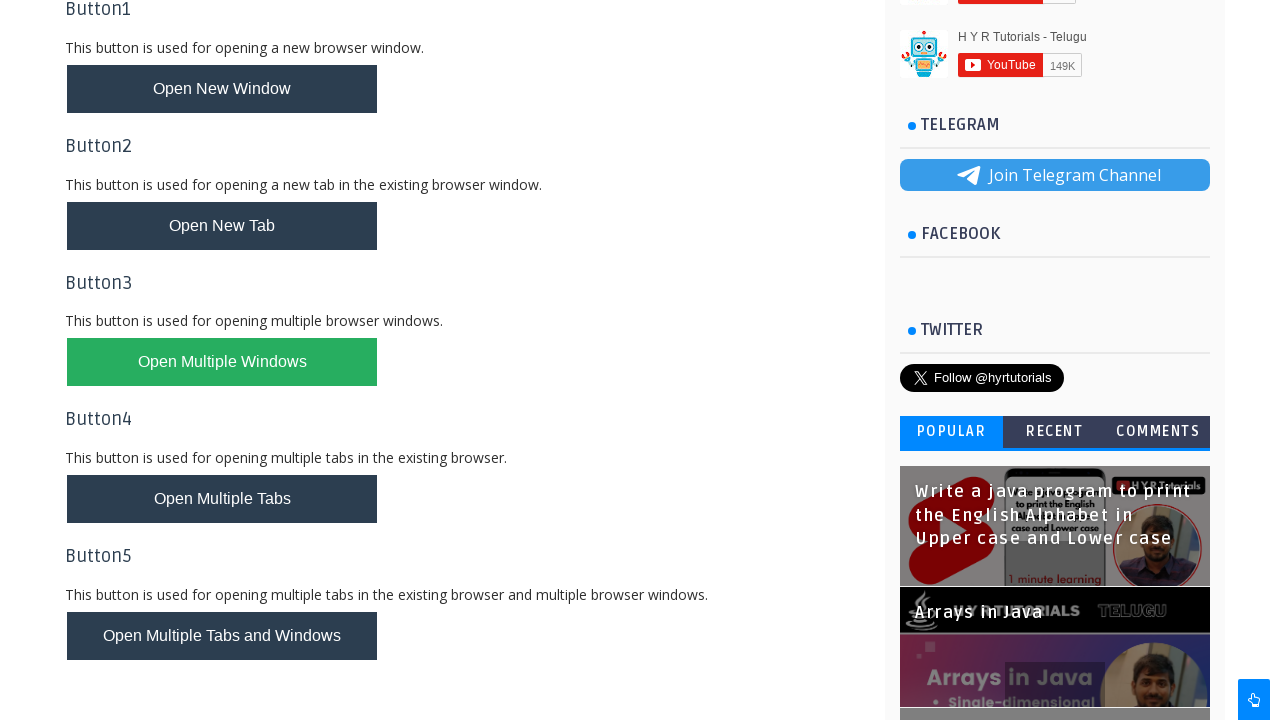

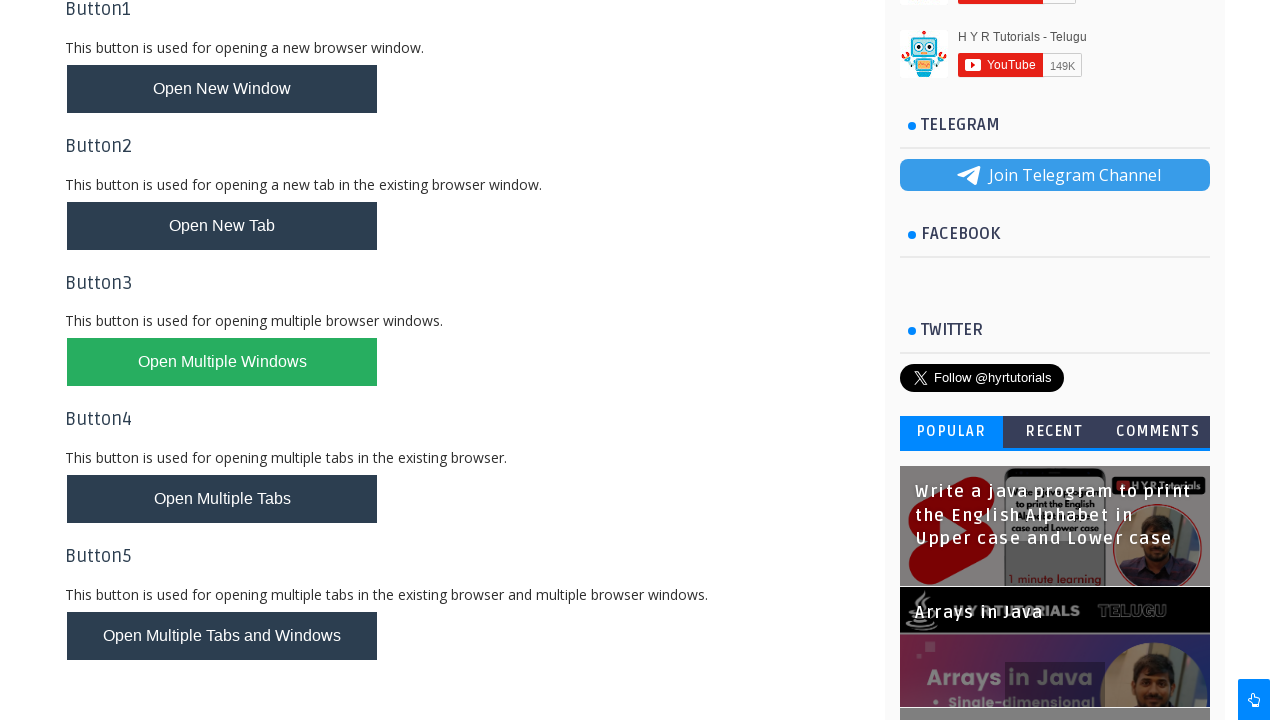